Opens Selenium website, right-clicks on Downloads link to open it in a new tab, then switches to the new tab to get its title before closing it

Starting URL: https://www.selenium.dev/

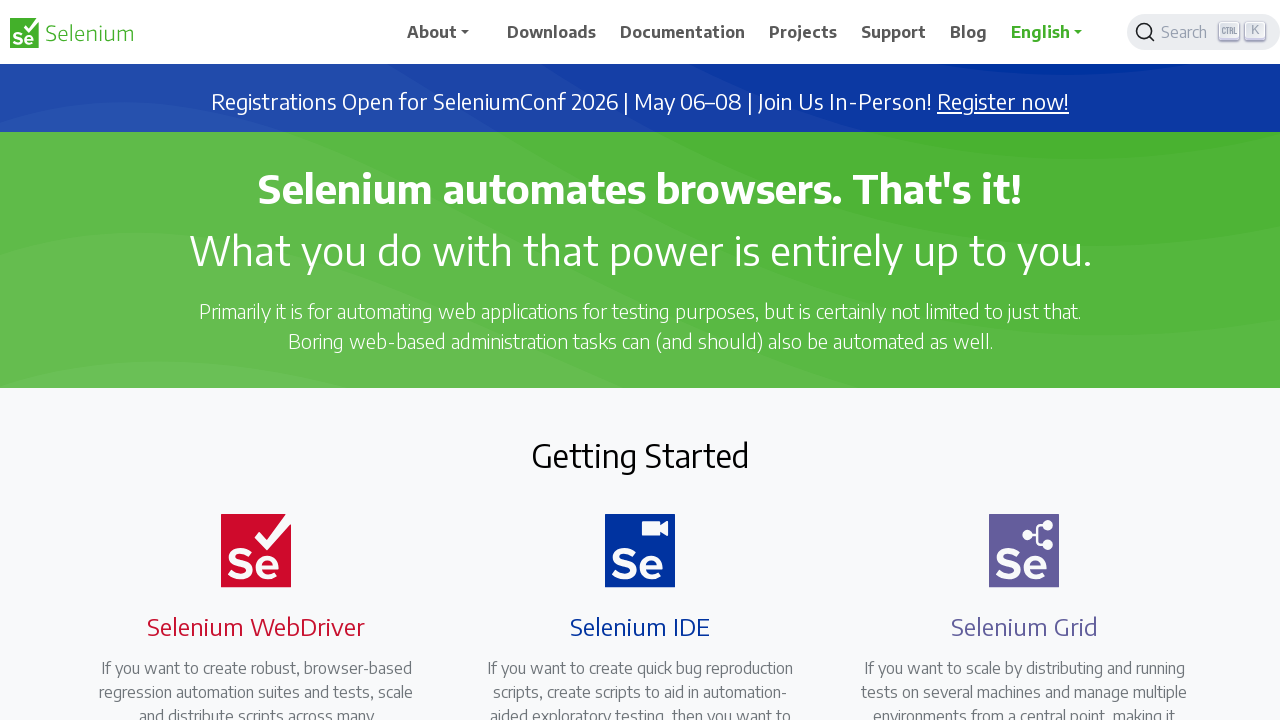

Stored reference to original page
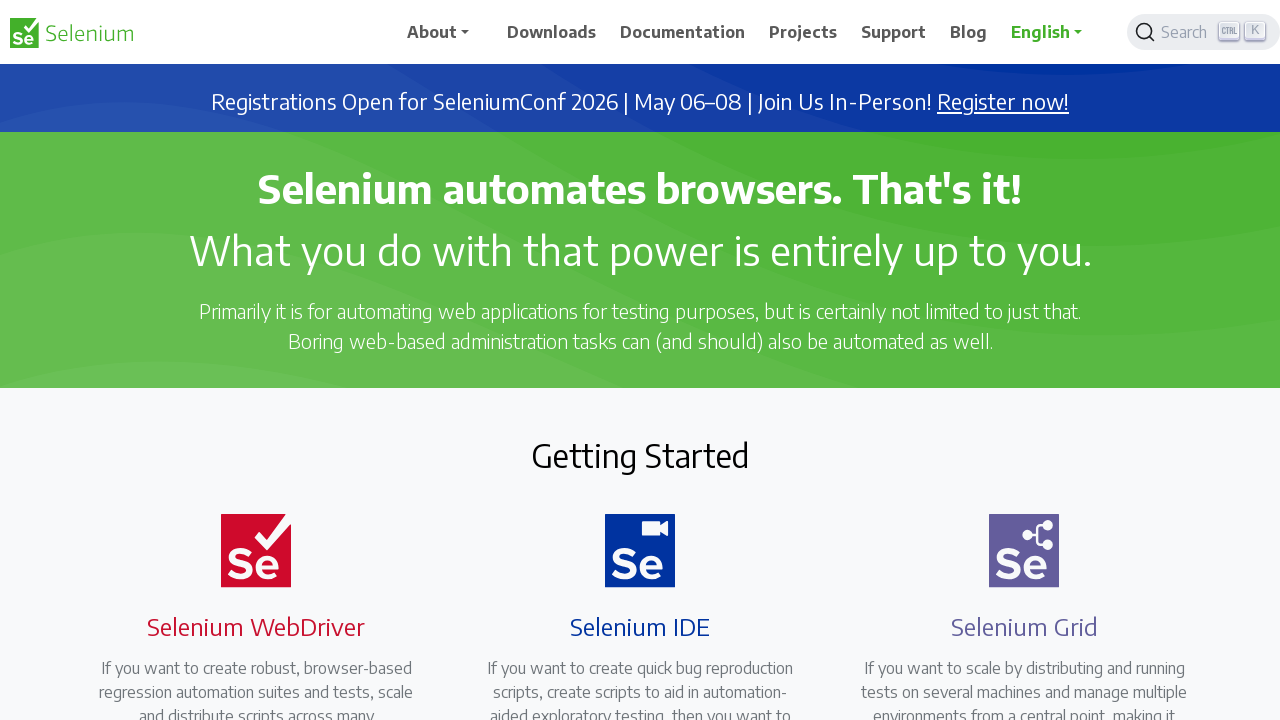

Located Downloads link element
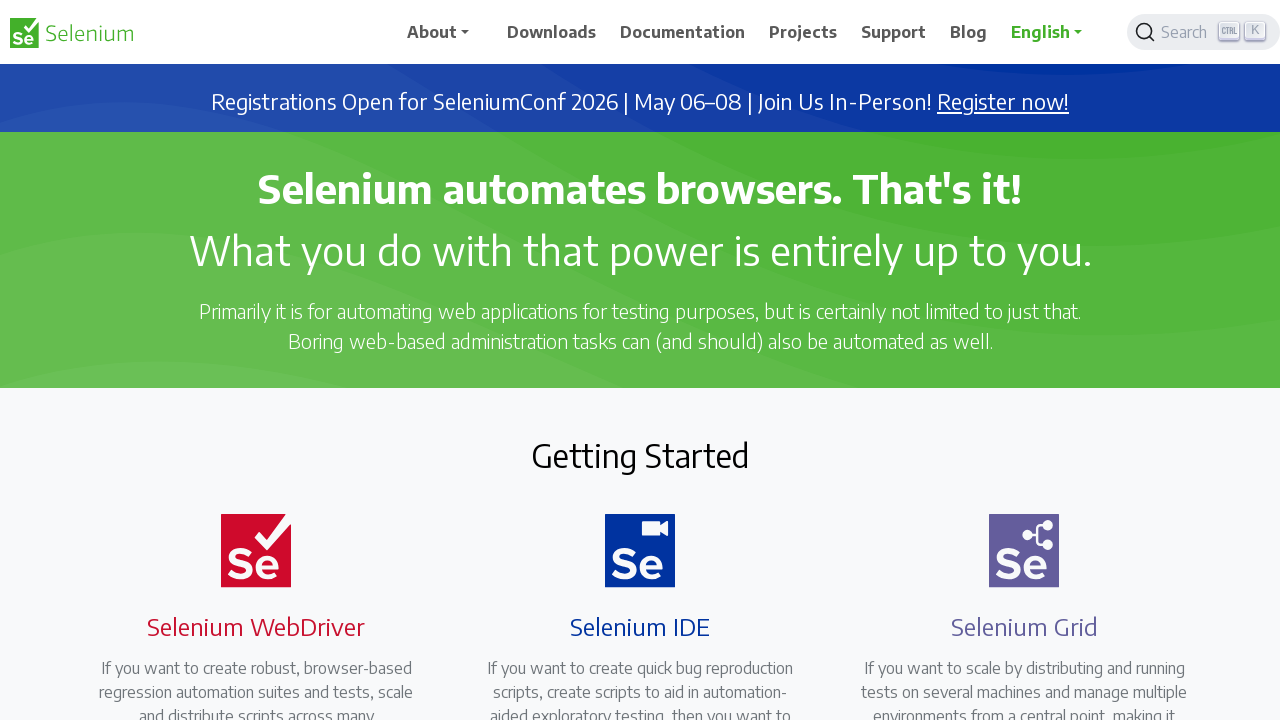

Right-clicked on Downloads link to open context menu at (552, 32) on xpath=//span[.='Downloads']
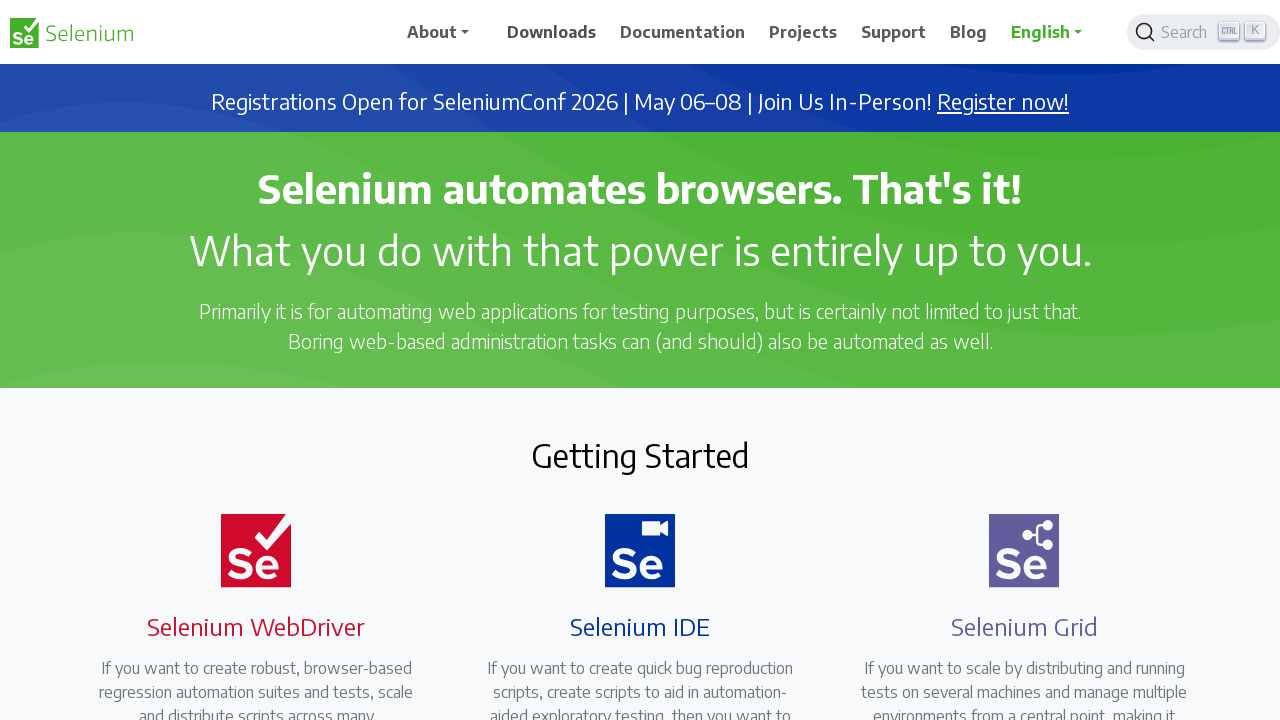

Pressed 't' key to open Downloads link in new tab
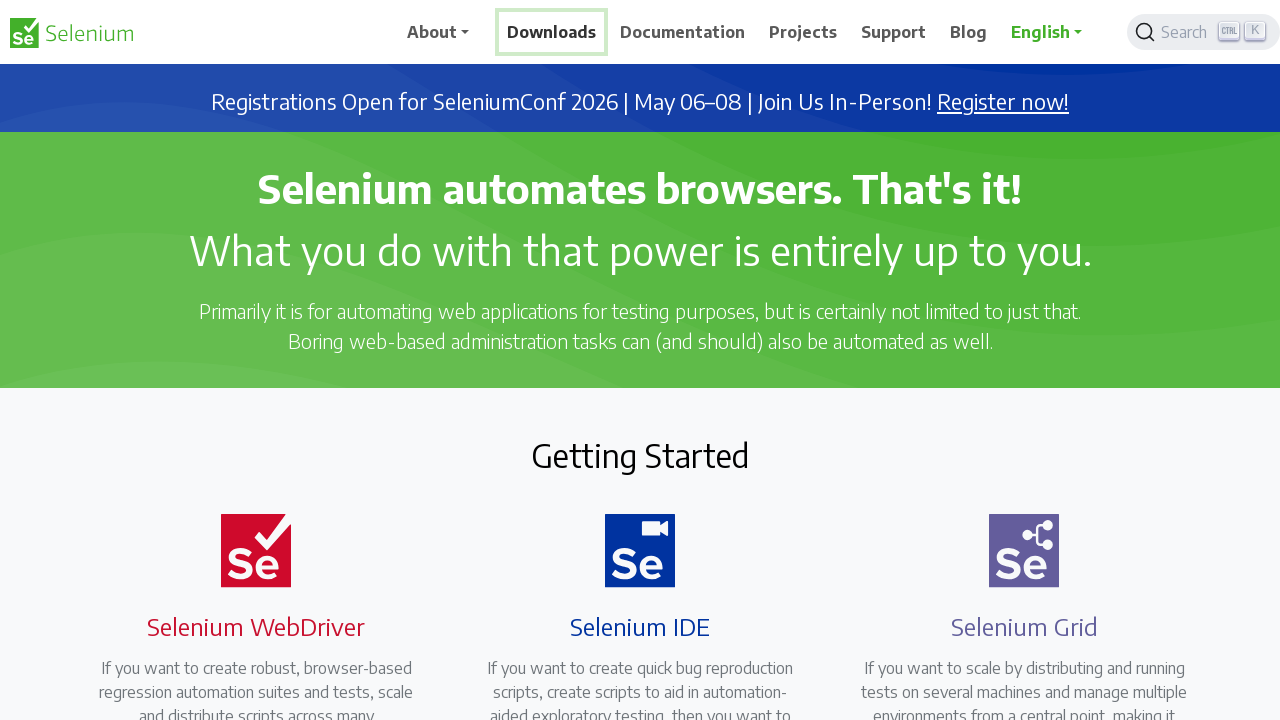

Waited for new tab to fully open
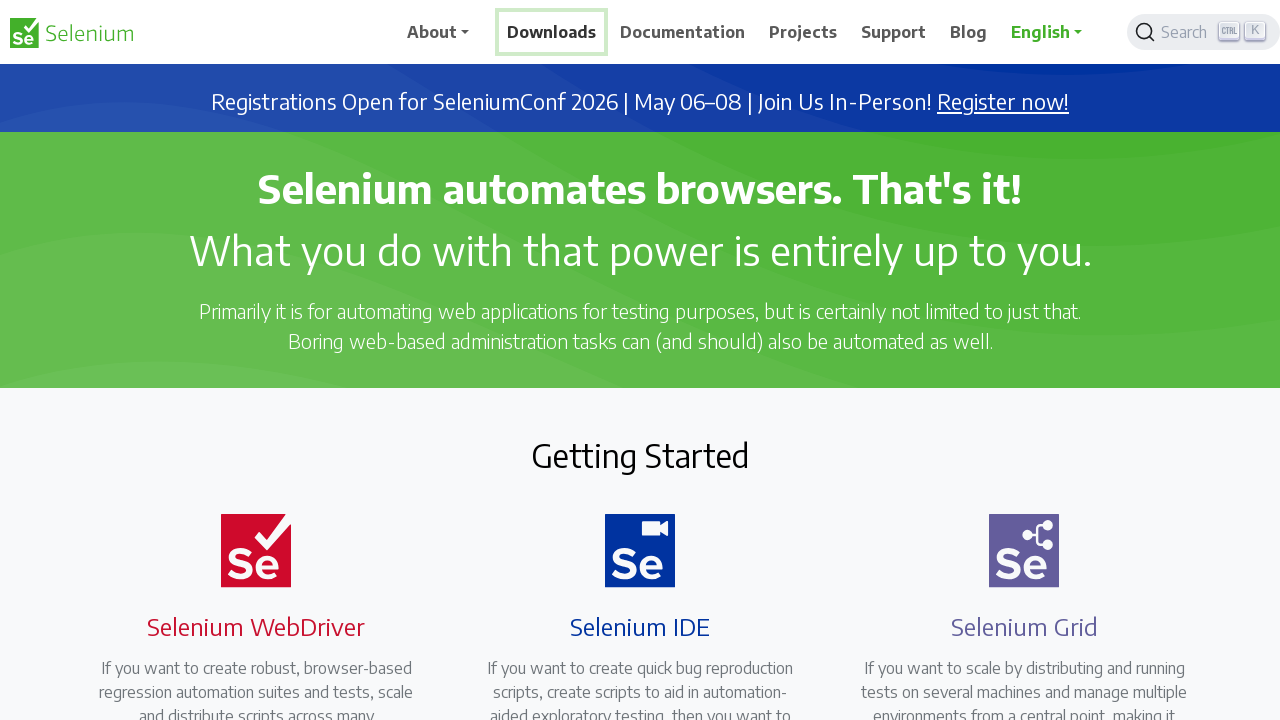

Retrieved all open pages from context
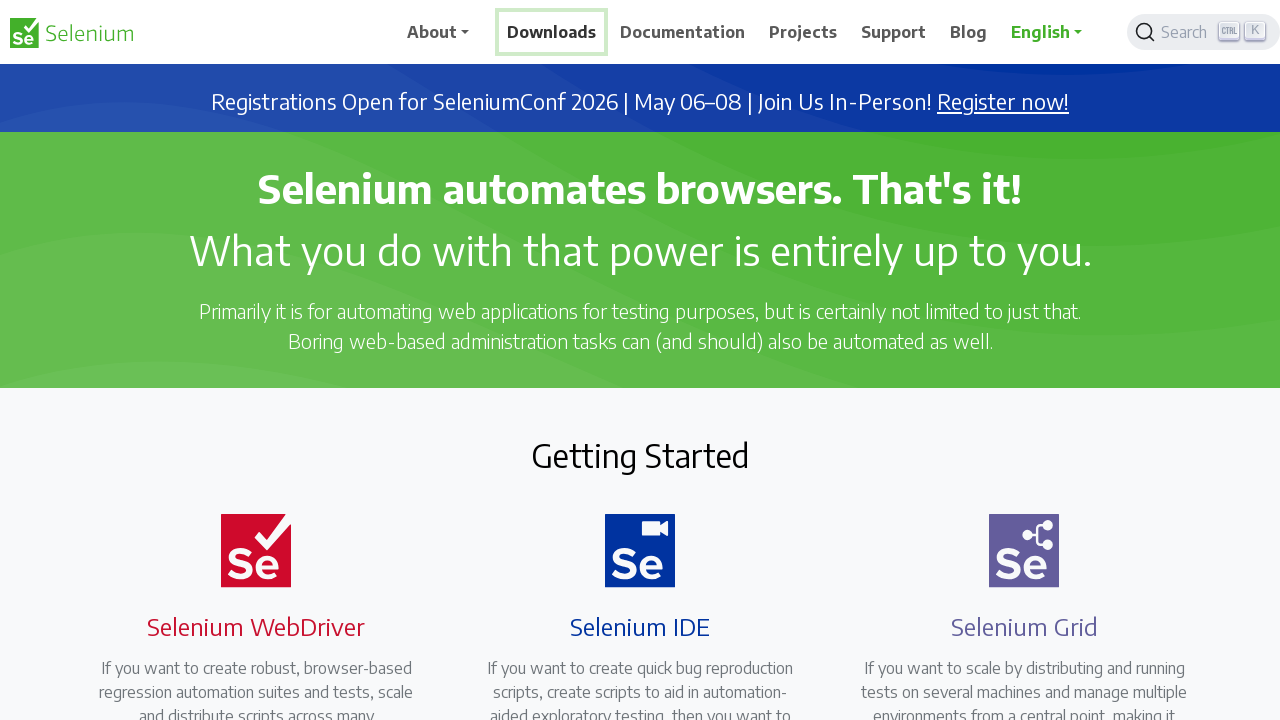

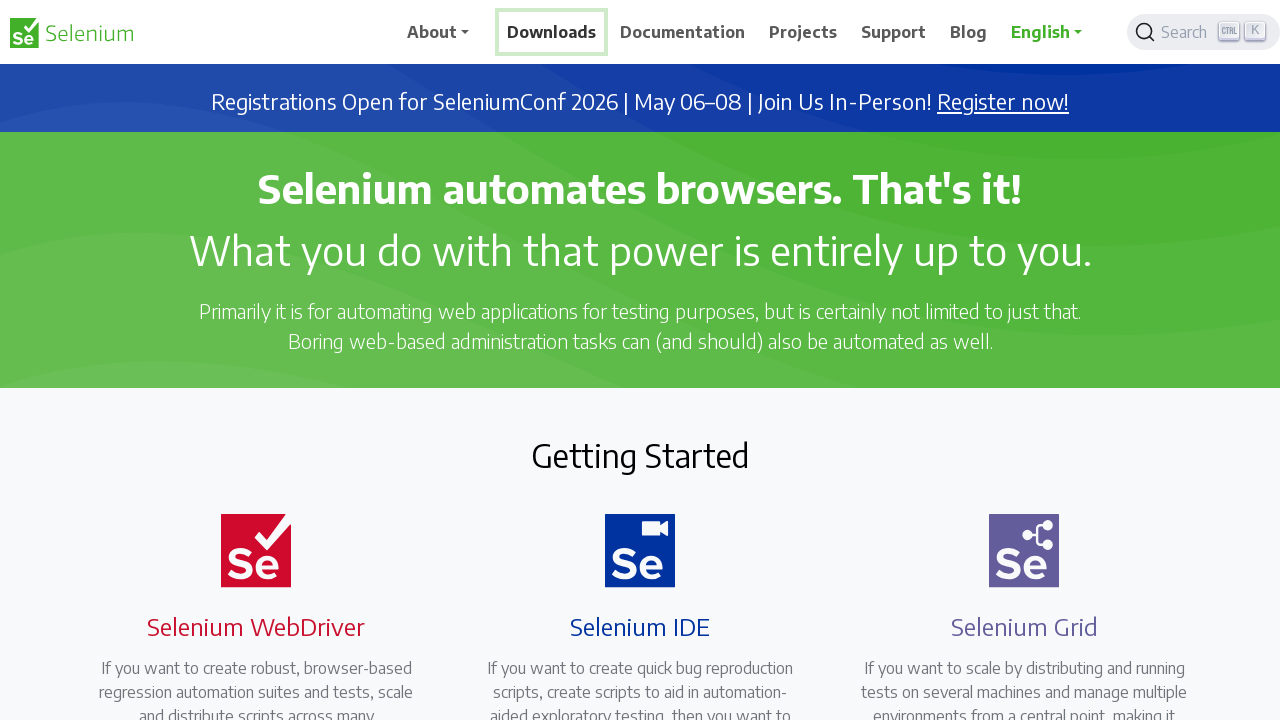